Tests that the GitHub repository link exists on the requirements page and can be clicked

Starting URL: https://bugbank.netlify.app/requirements

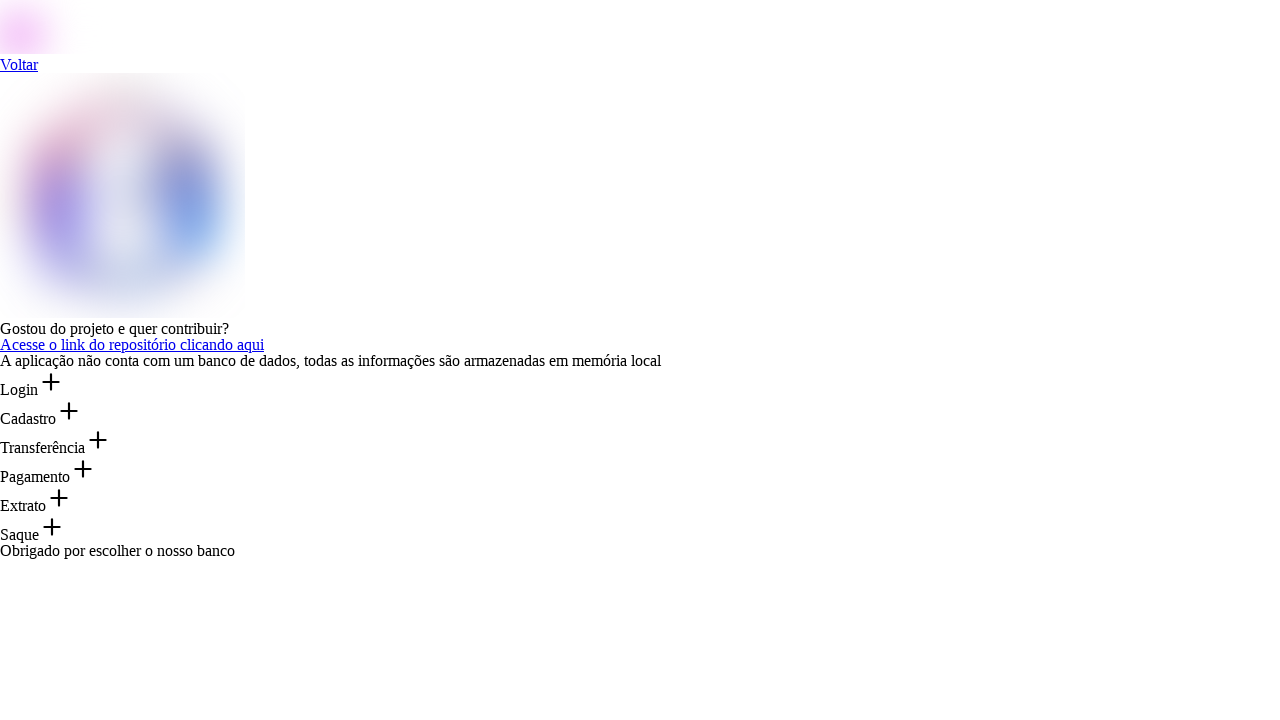

Waited for GitHub repository link to be present on requirements page
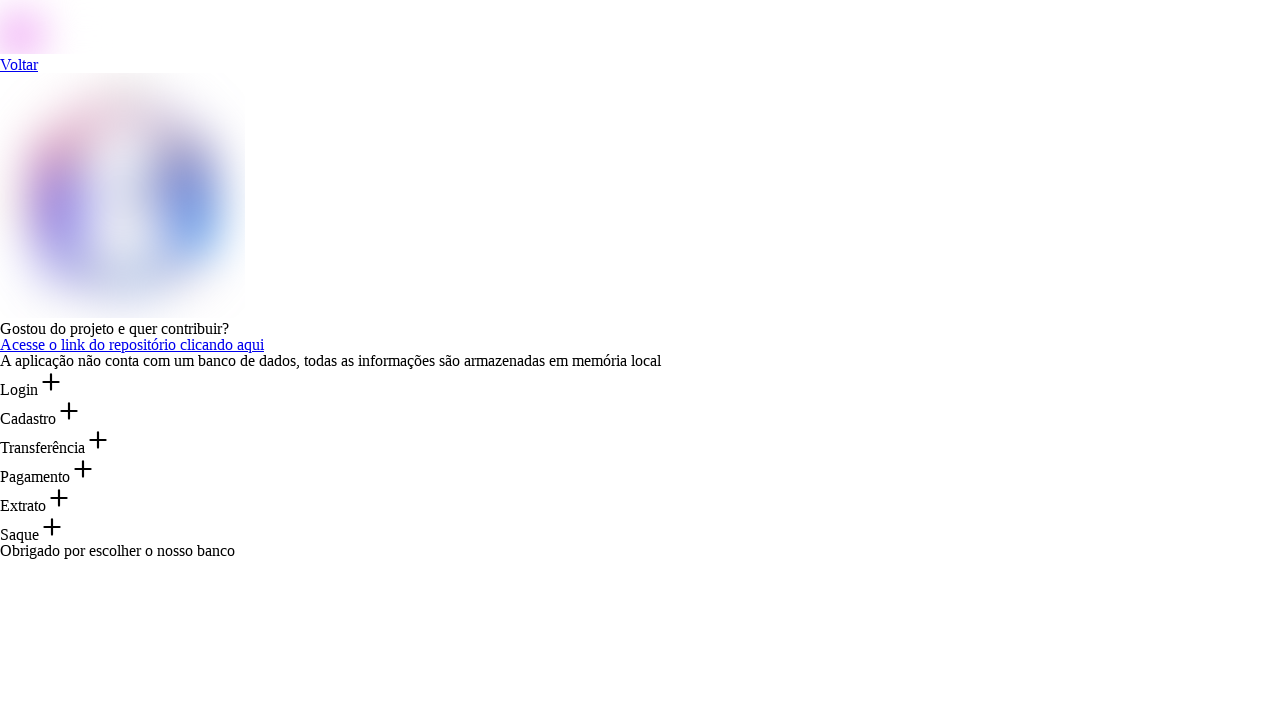

Verified GitHub repository link is visible
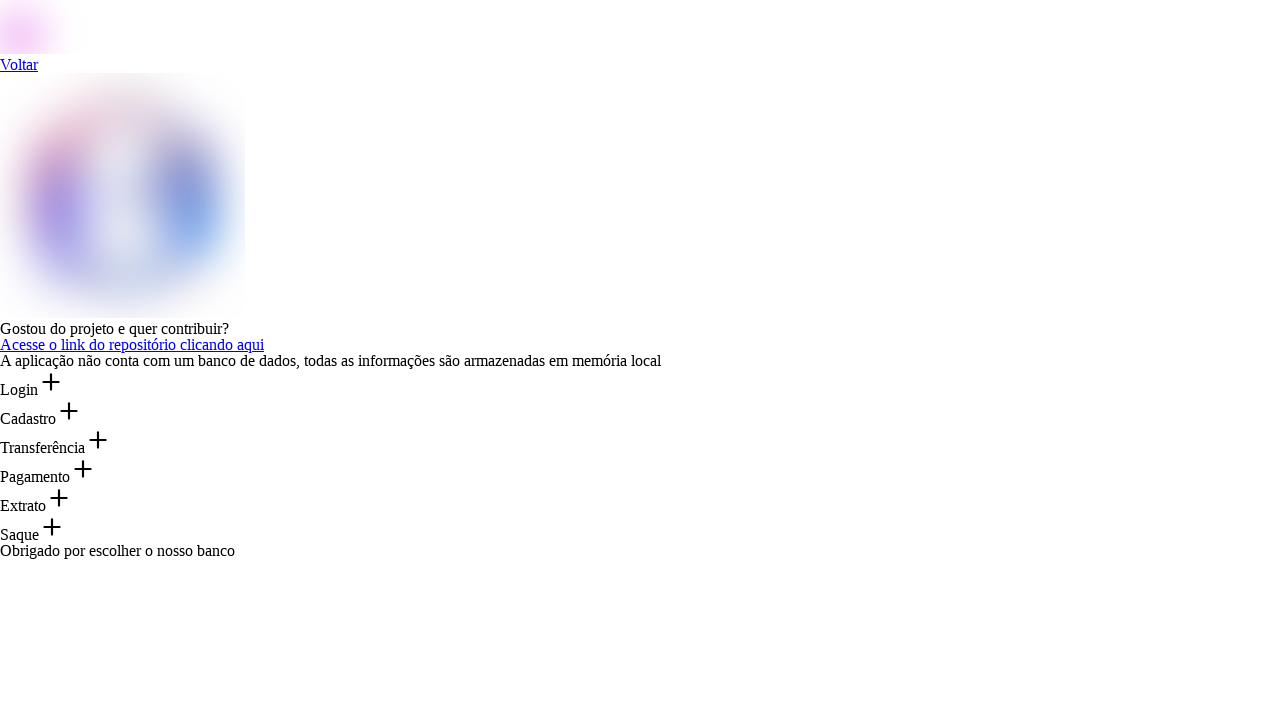

Retrieved href attribute from GitHub repository link
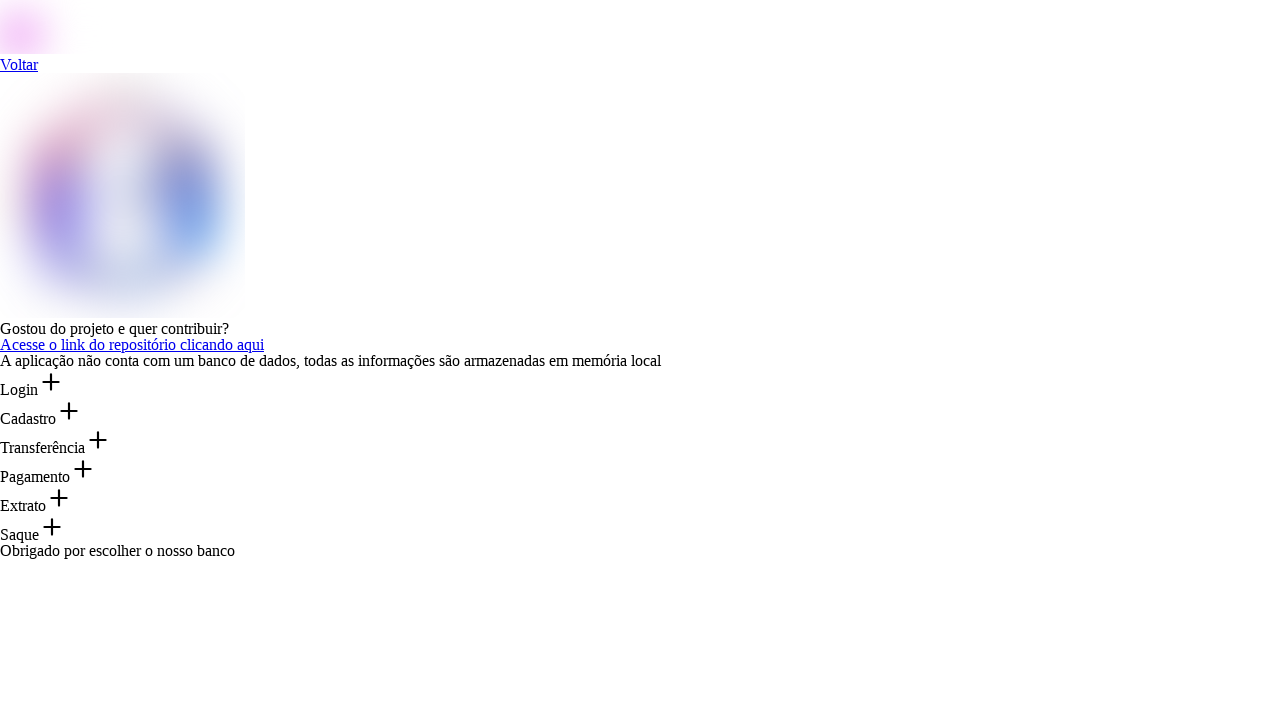

Verified GitHub link has href attribute
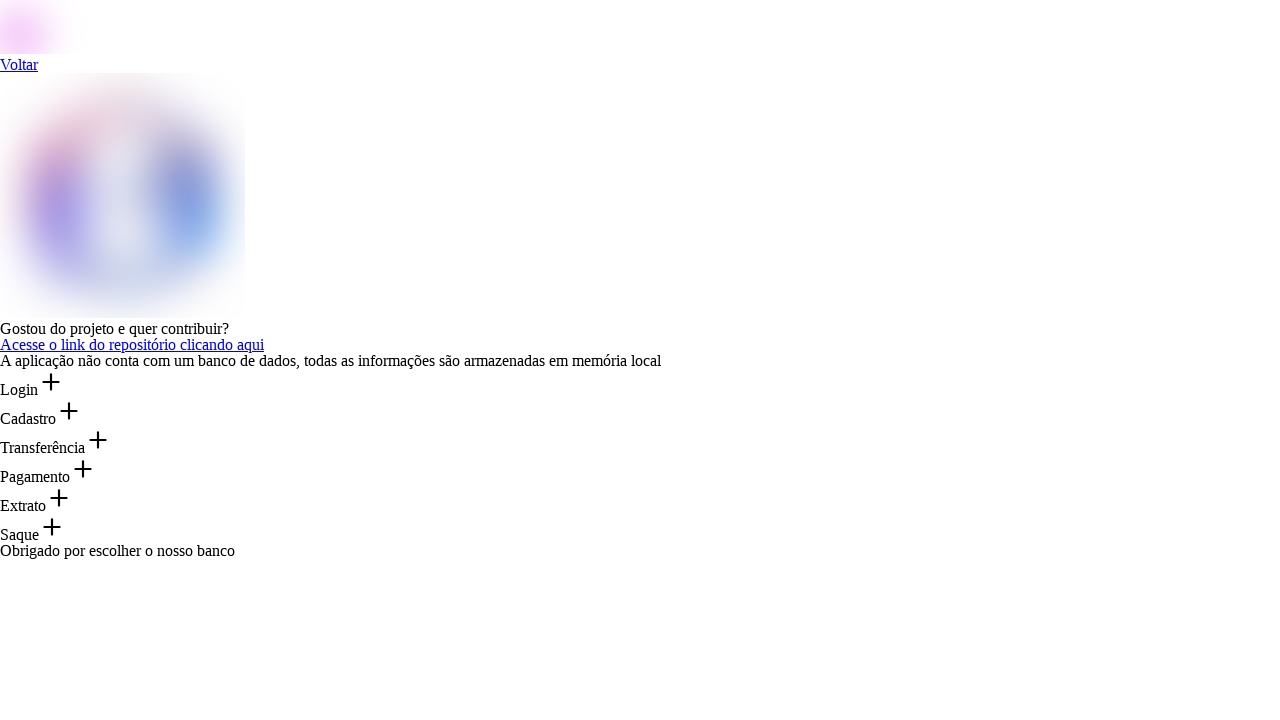

Verified GitHub link href is not empty
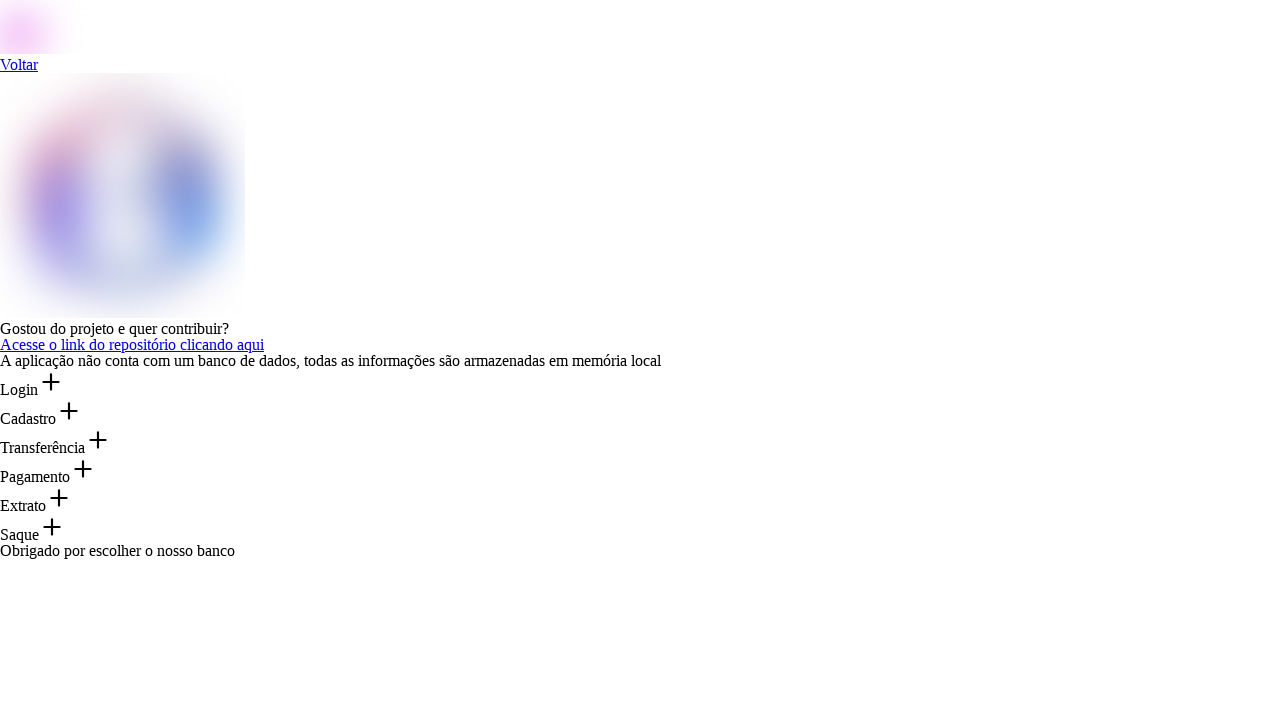

Clicked on GitHub repository link at (132, 344) on xpath=//a[contains(text(), 'Acesse o link do repositório clicando aqui')]
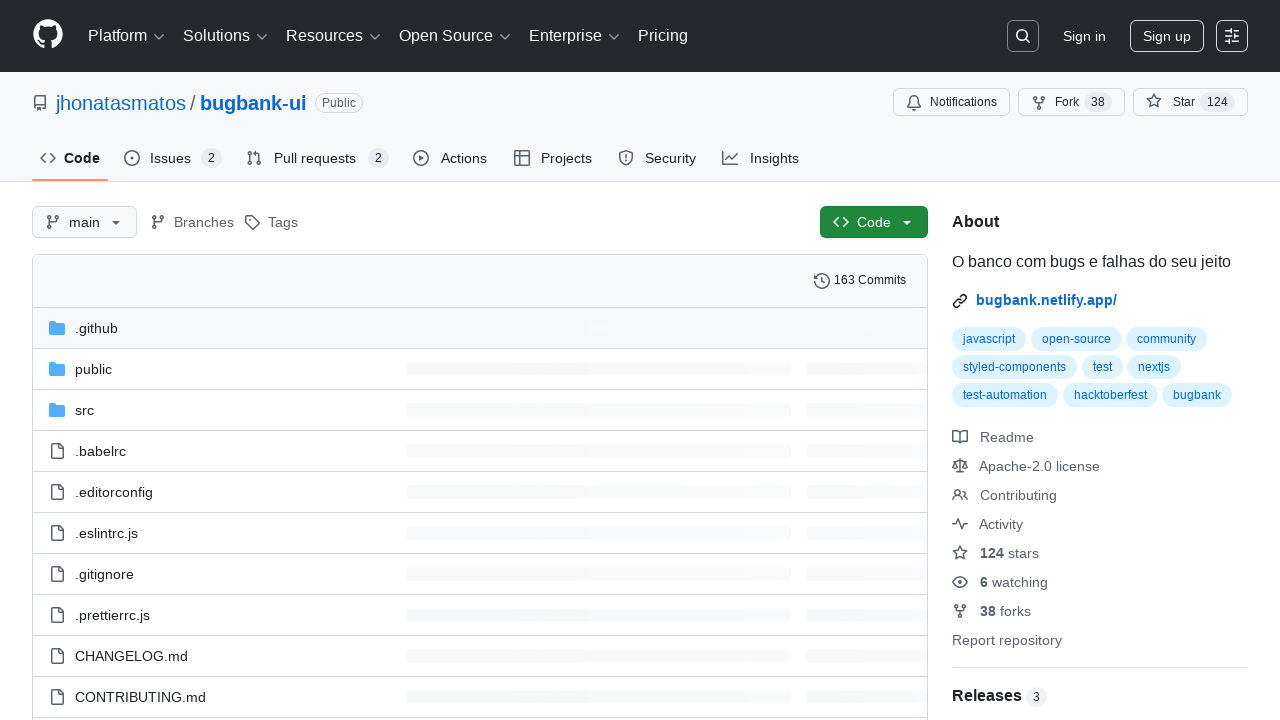

Waited for page navigation after clicking GitHub link
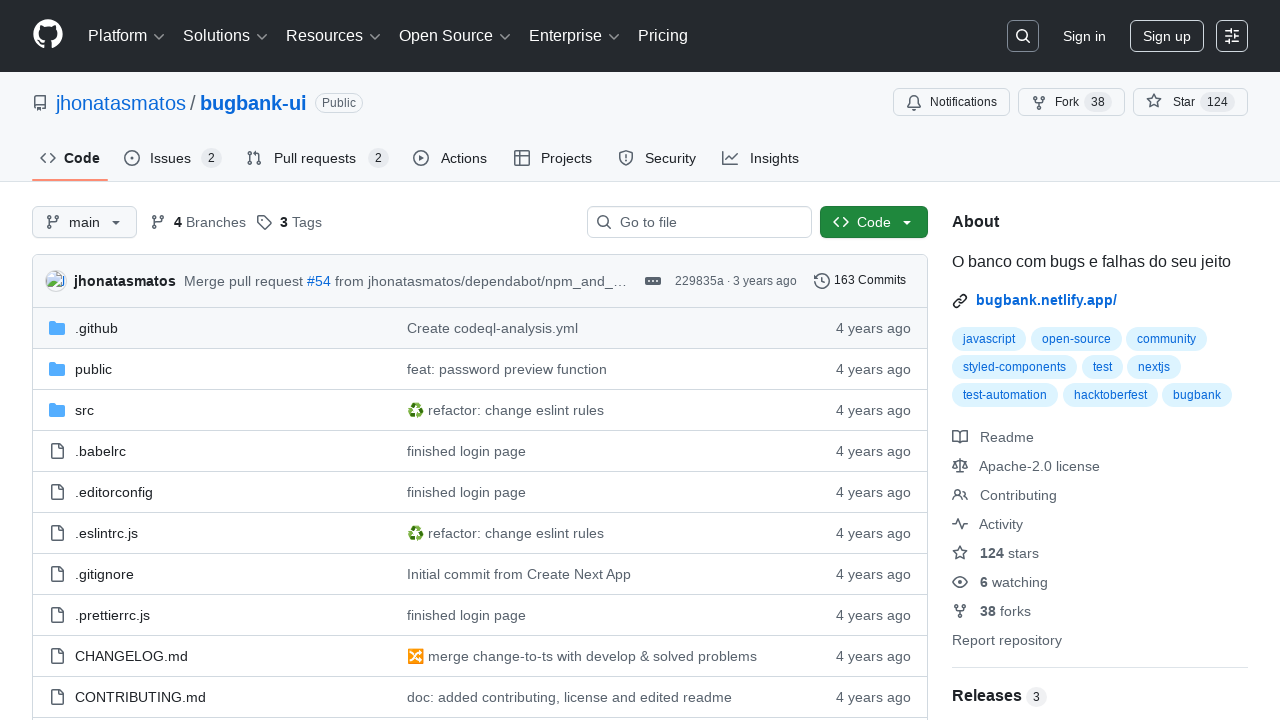

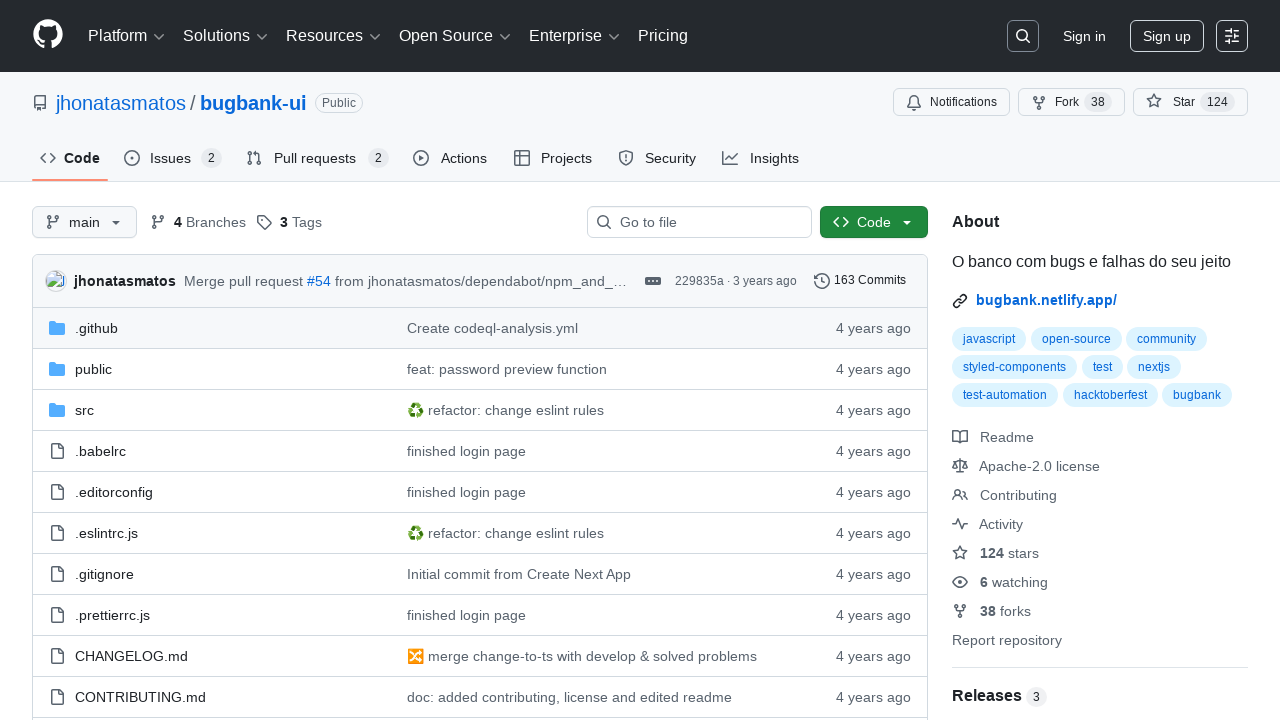